Tests sorting the Due column in ascending order on table2 using semantic class selectors for better maintainability.

Starting URL: http://the-internet.herokuapp.com/tables

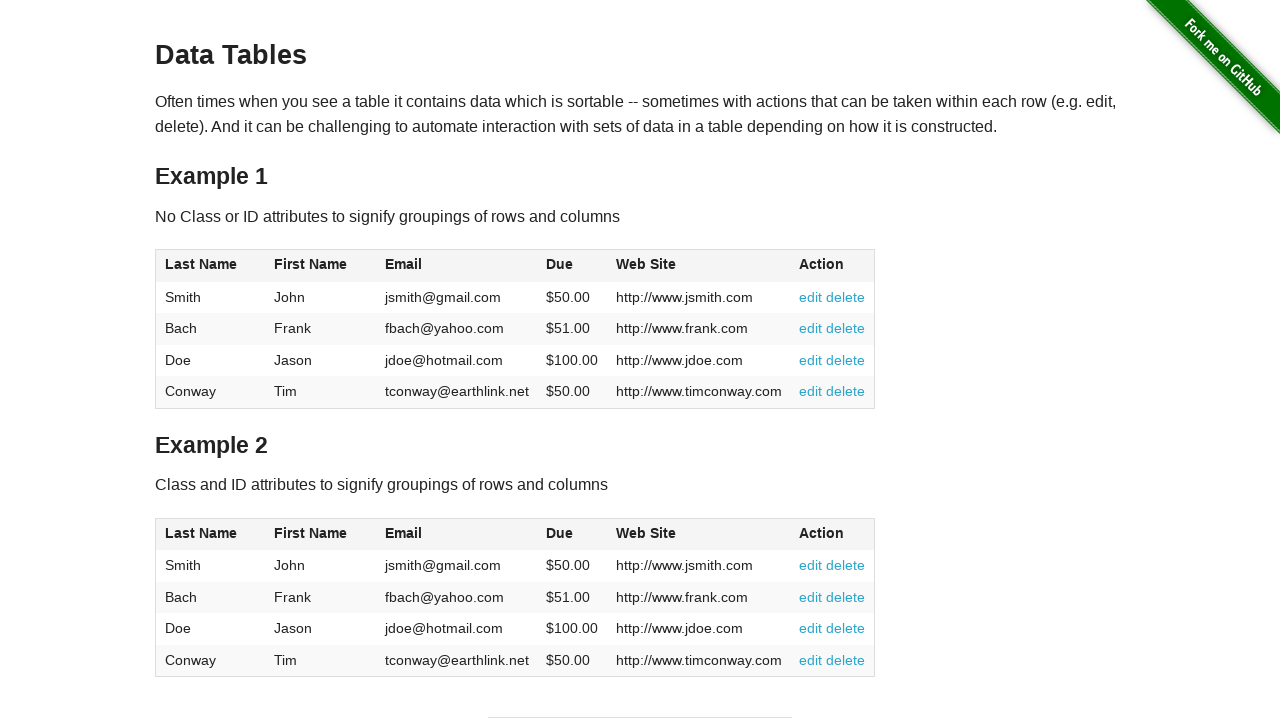

Navigated to The Internet herokuapp tables page
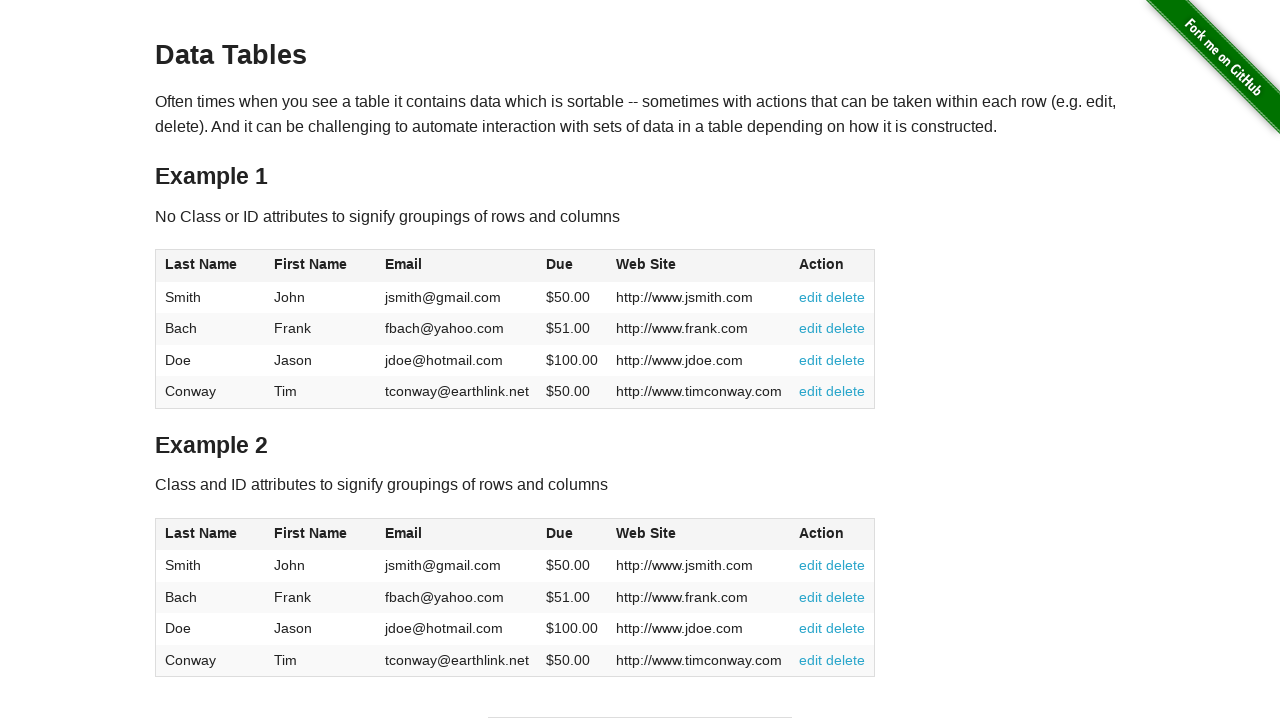

Clicked the Due column header in table2 to sort at (560, 533) on #table2 thead .dues
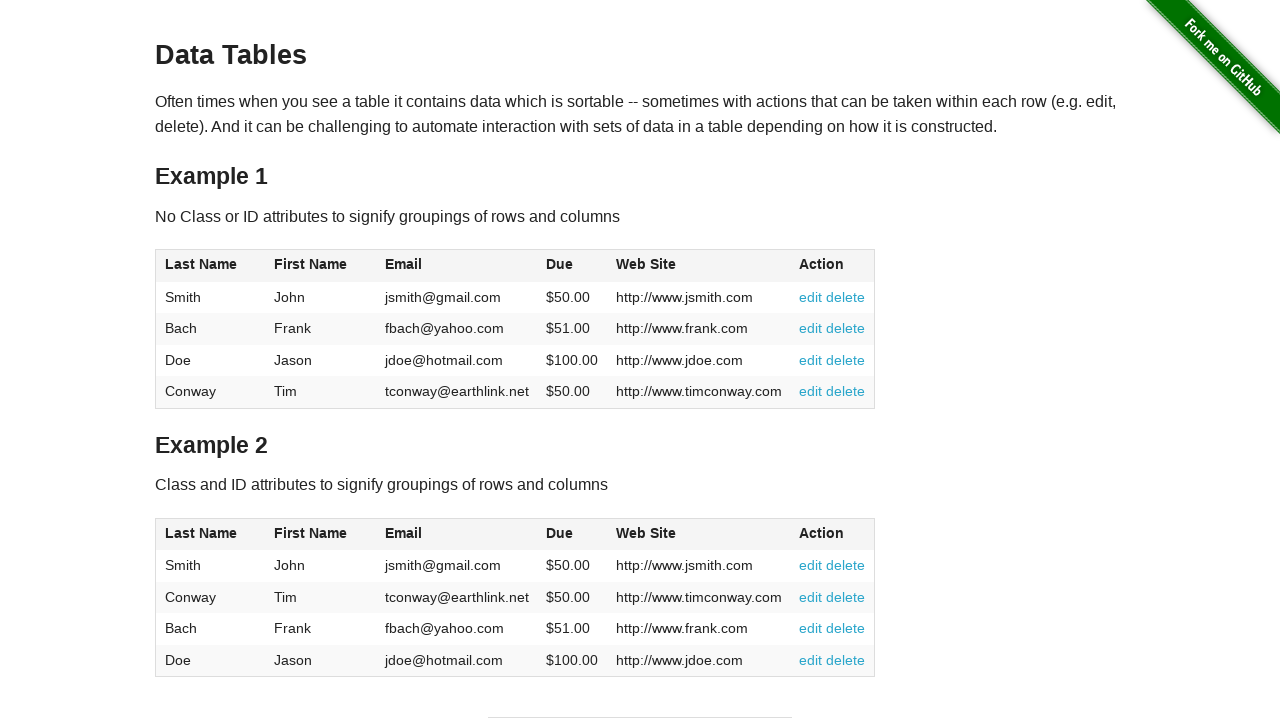

Waited for Due column cells to load in table2 body
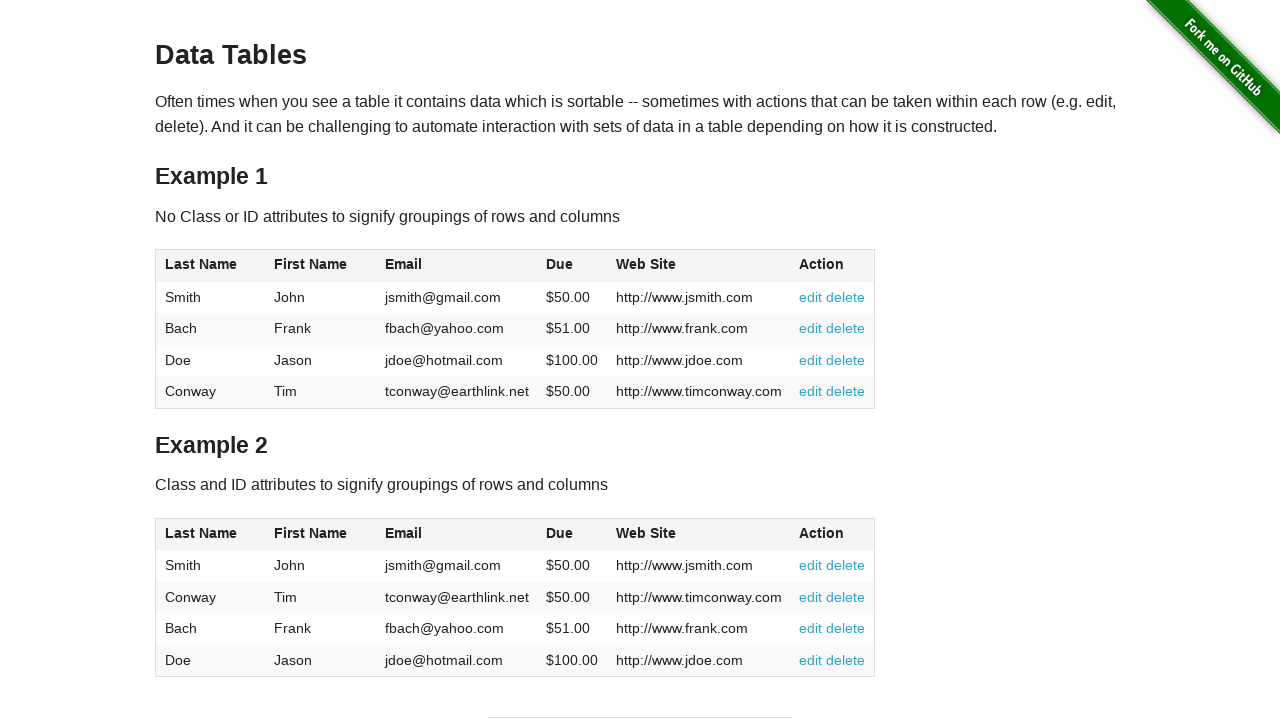

Retrieved all Due column elements from table2
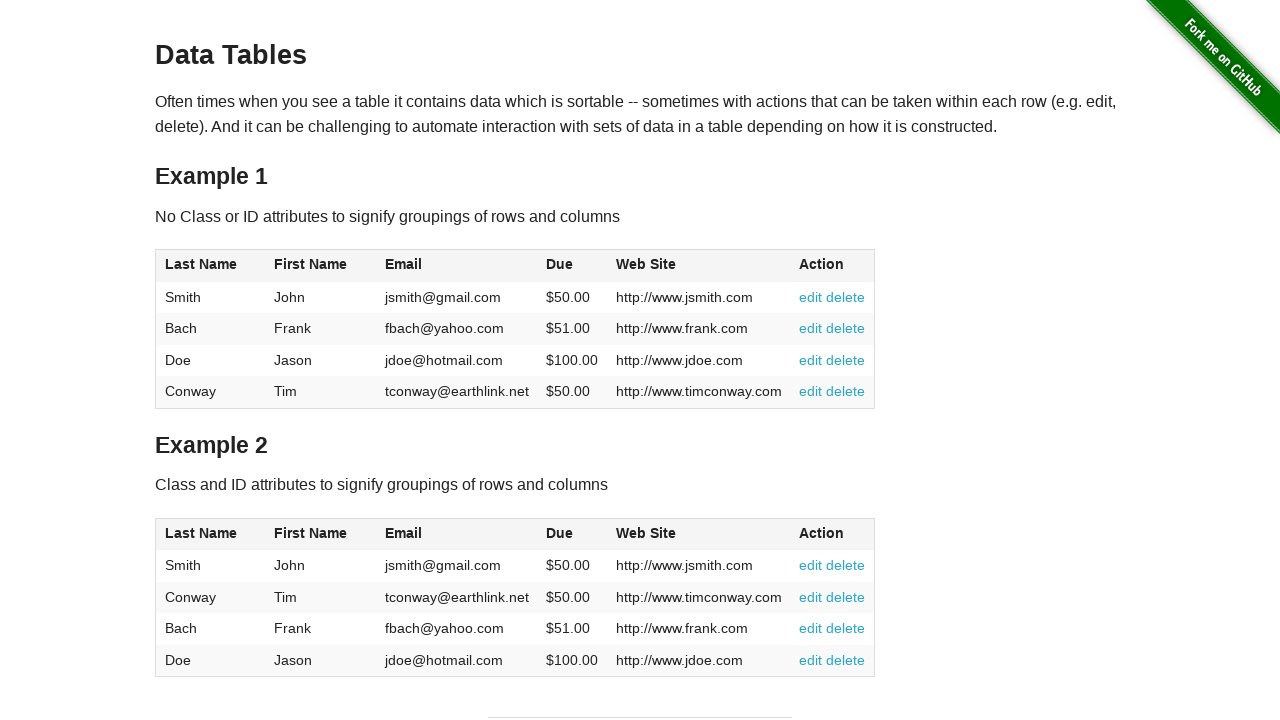

Extracted and converted Due values to floats from currency format
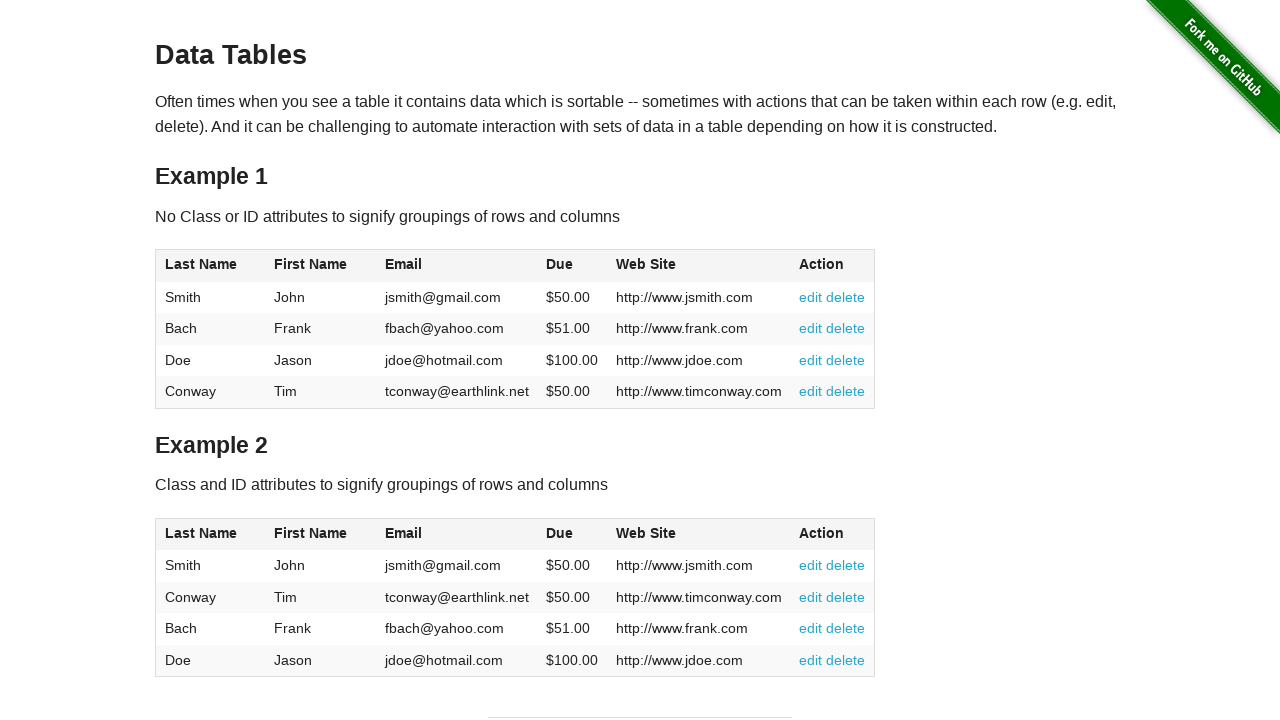

Verified Due column is sorted in ascending order
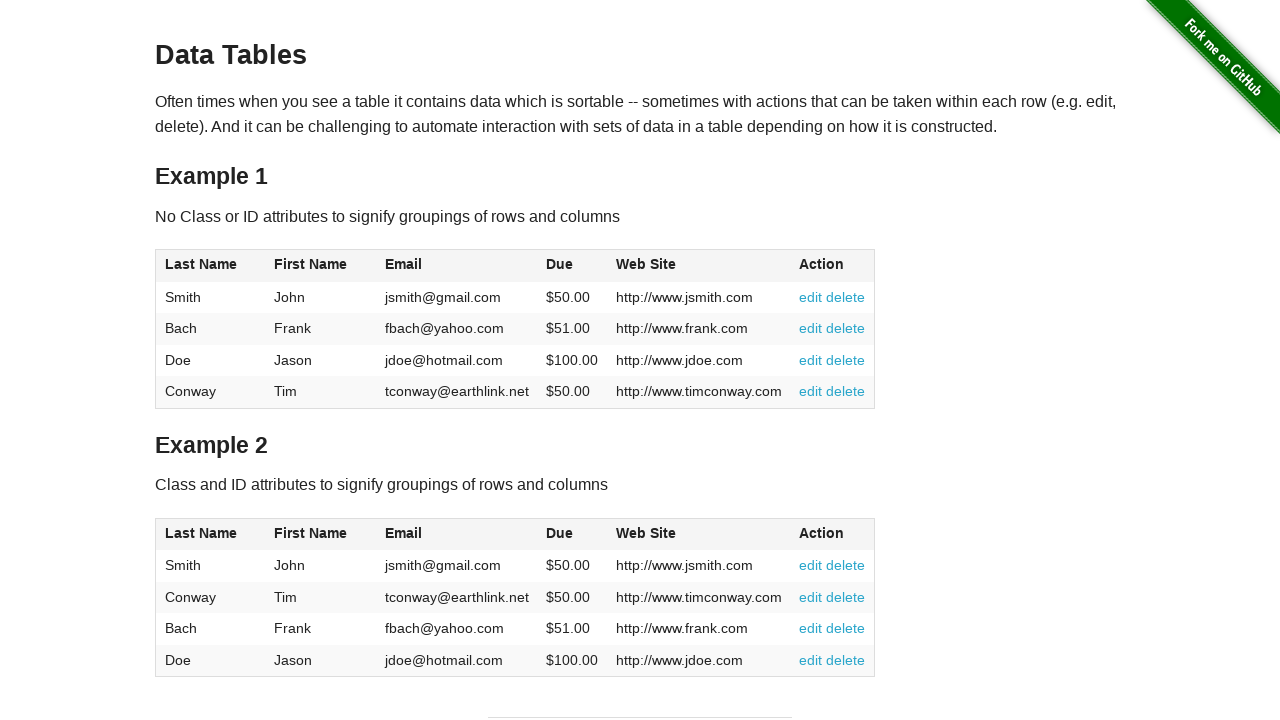

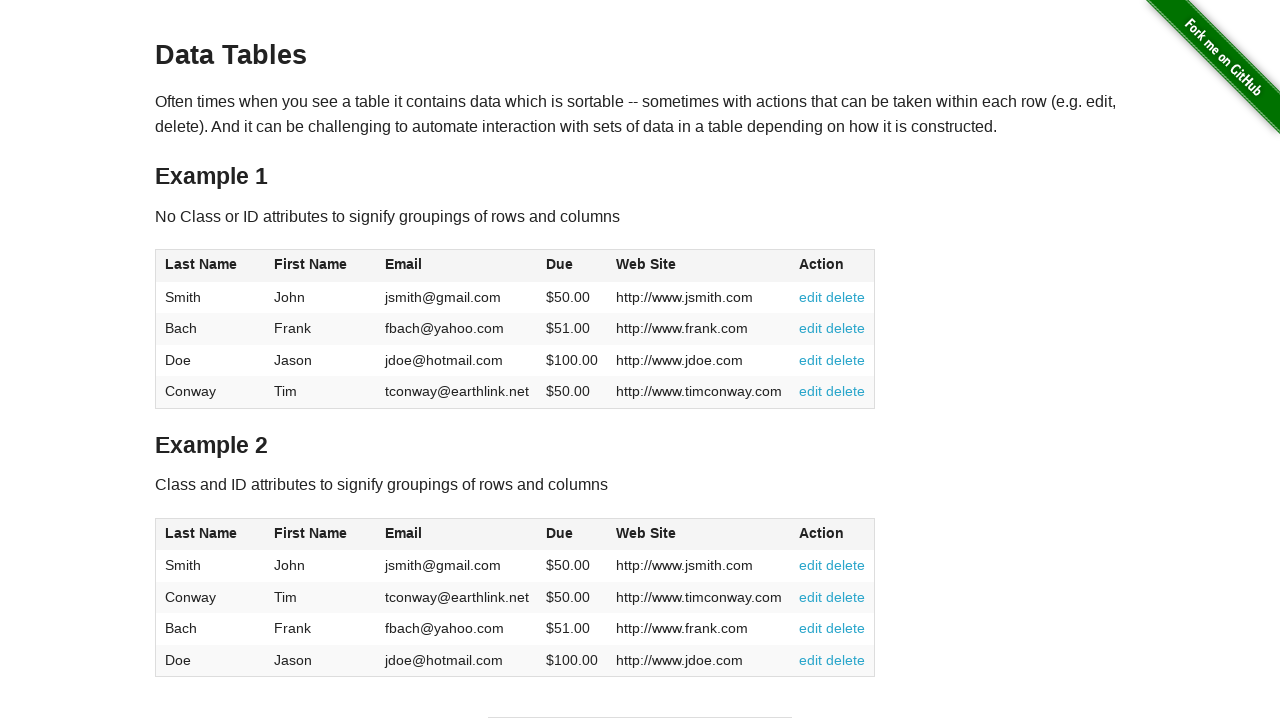